Tests an e-commerce flow by adding specific items to cart, applying a promo code, and completing the checkout process with country selection

Starting URL: https://rahulshettyacademy.com/seleniumPractise/

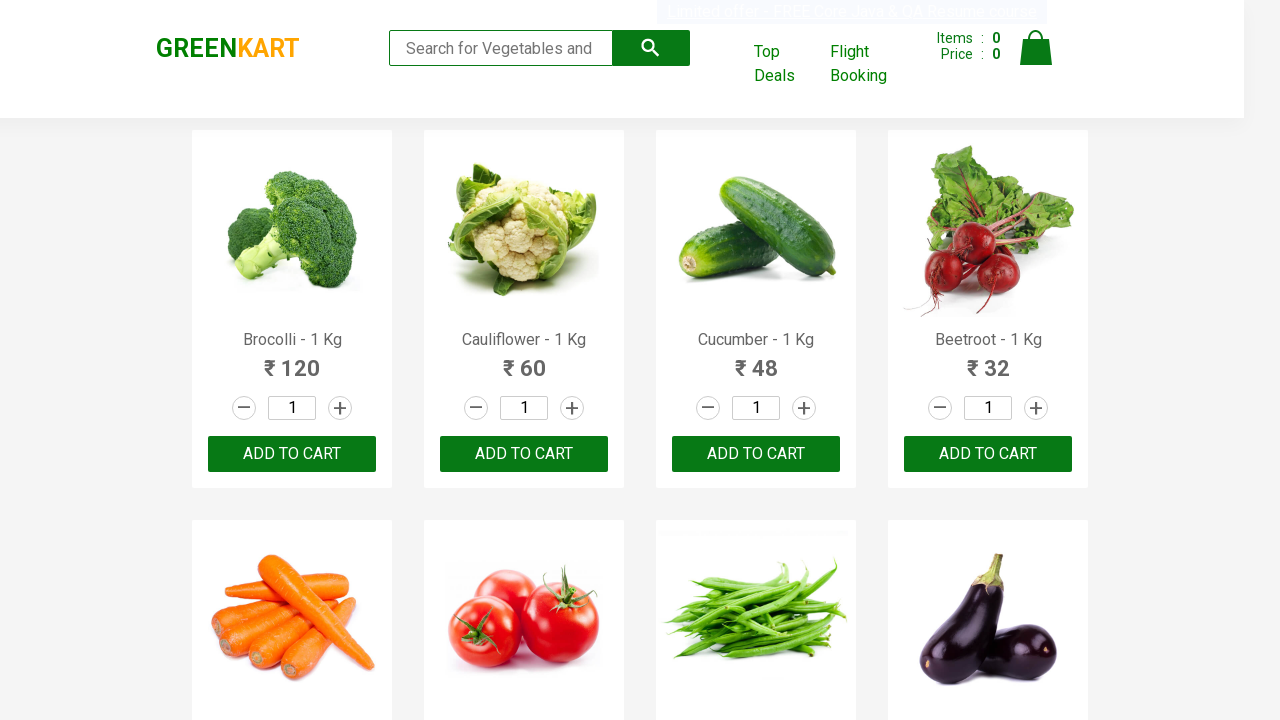

Retrieved all product elements from page
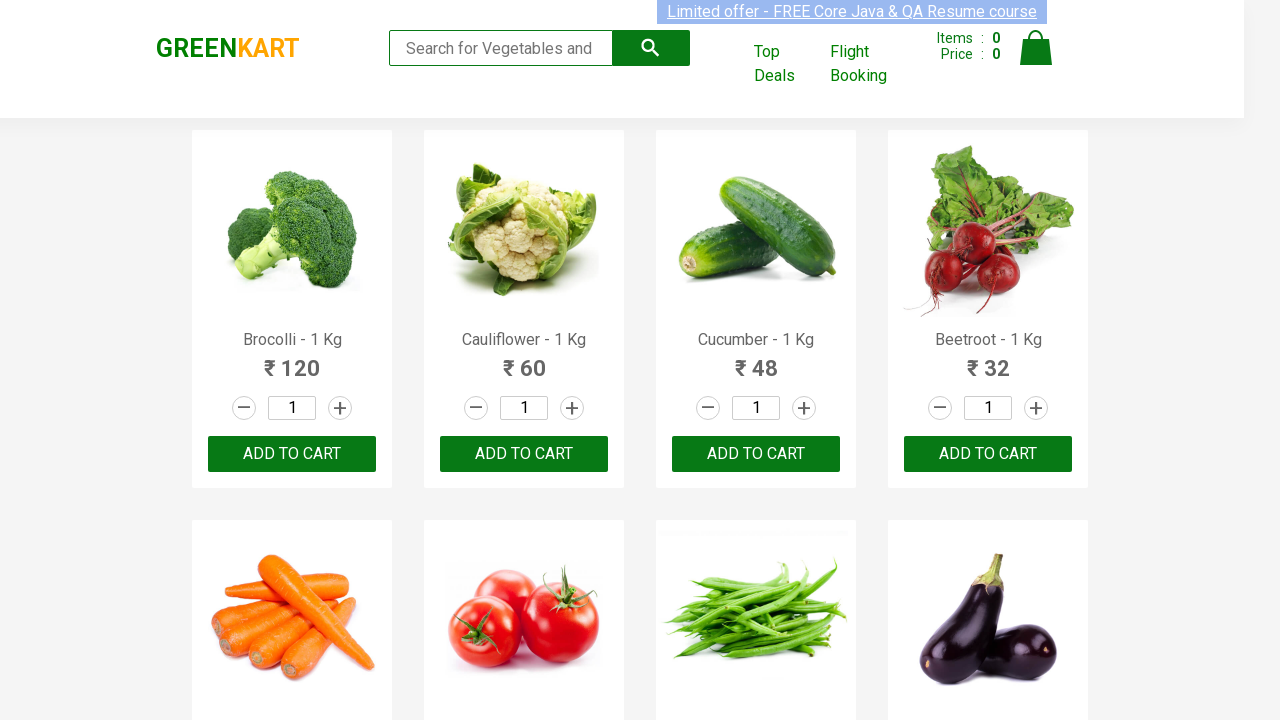

Retrieved product text: Brocolli - 1 Kg
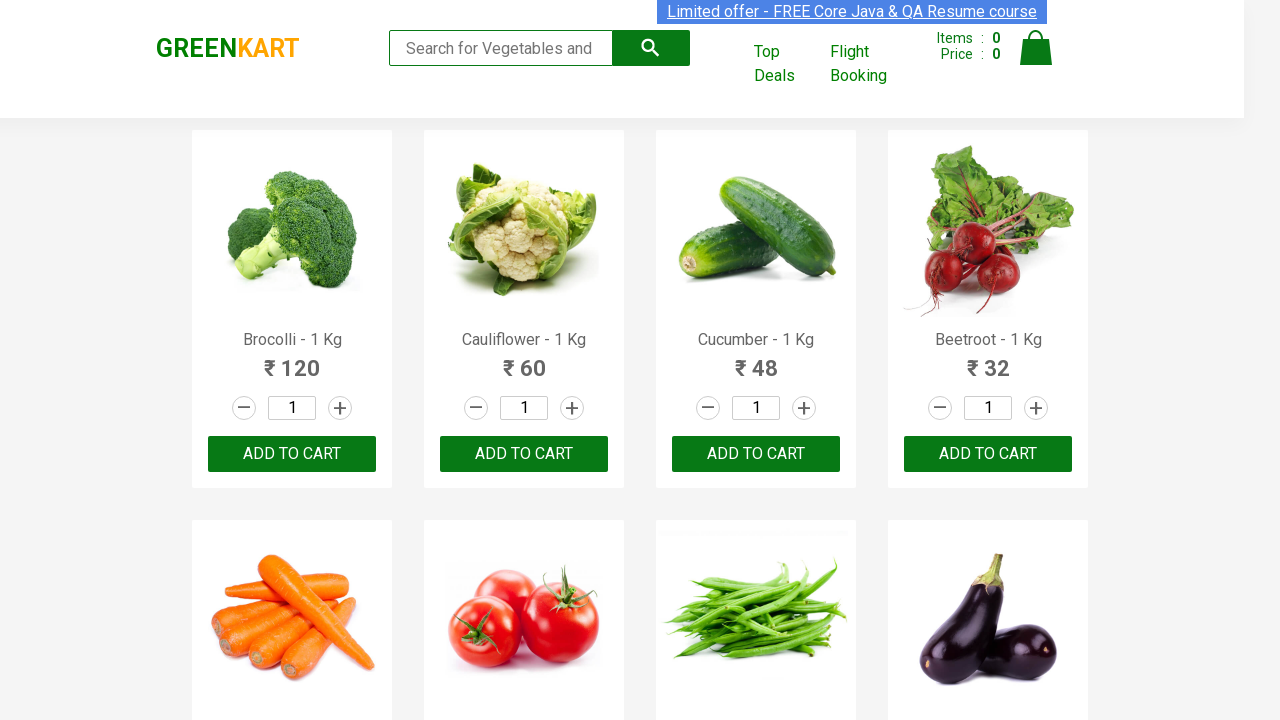

Added 'Brocolli' to cart (1/3) at (292, 454) on xpath=//div[@class='product-action']/button >> nth=0
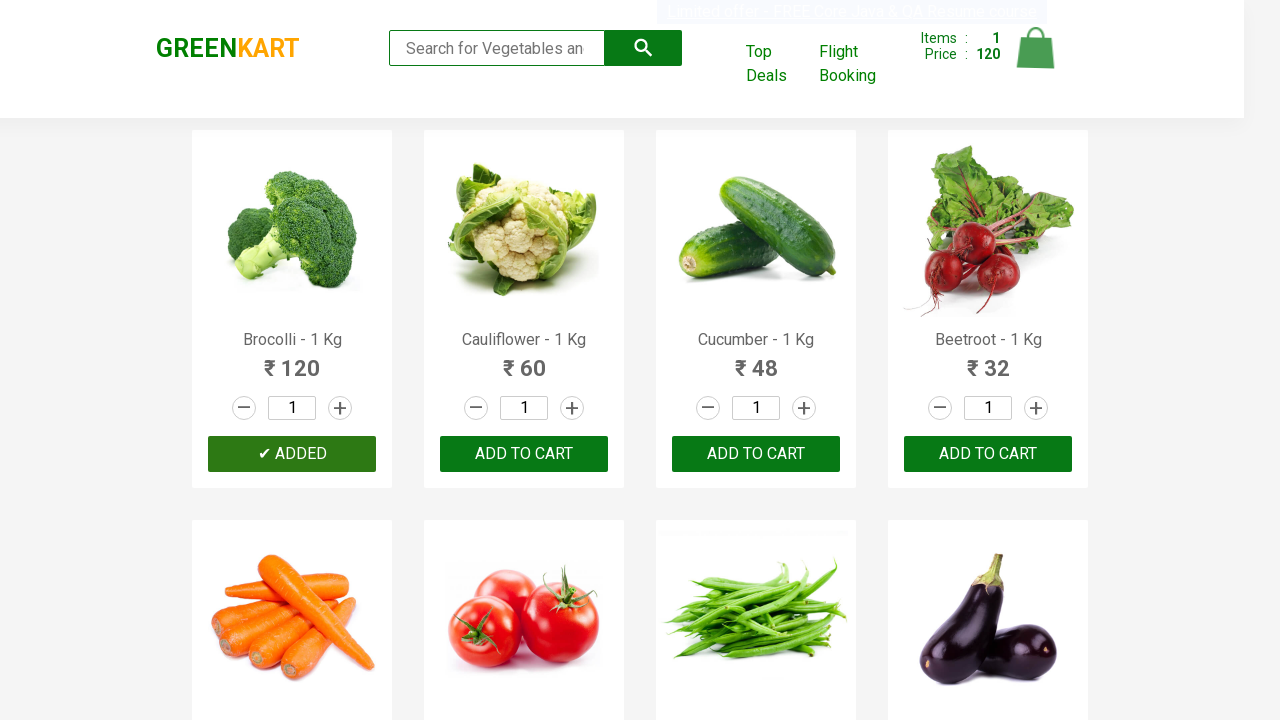

Retrieved product text: Cauliflower - 1 Kg
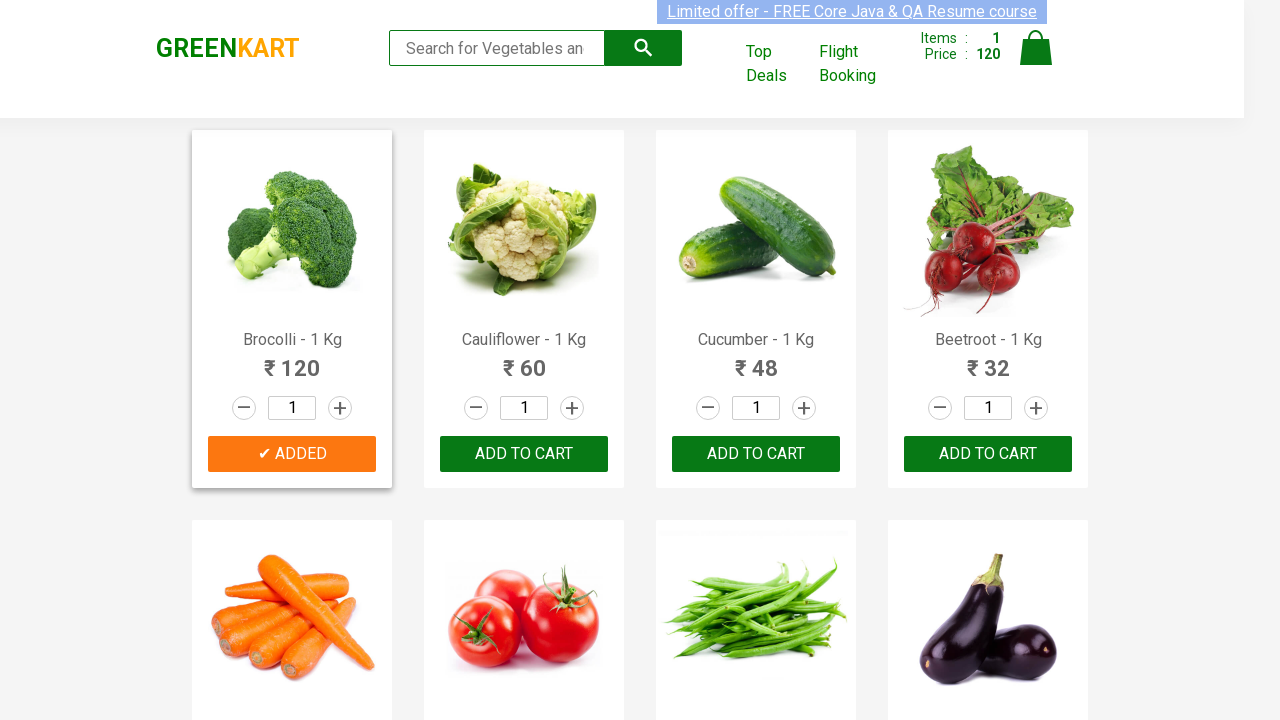

Retrieved product text: Cucumber - 1 Kg
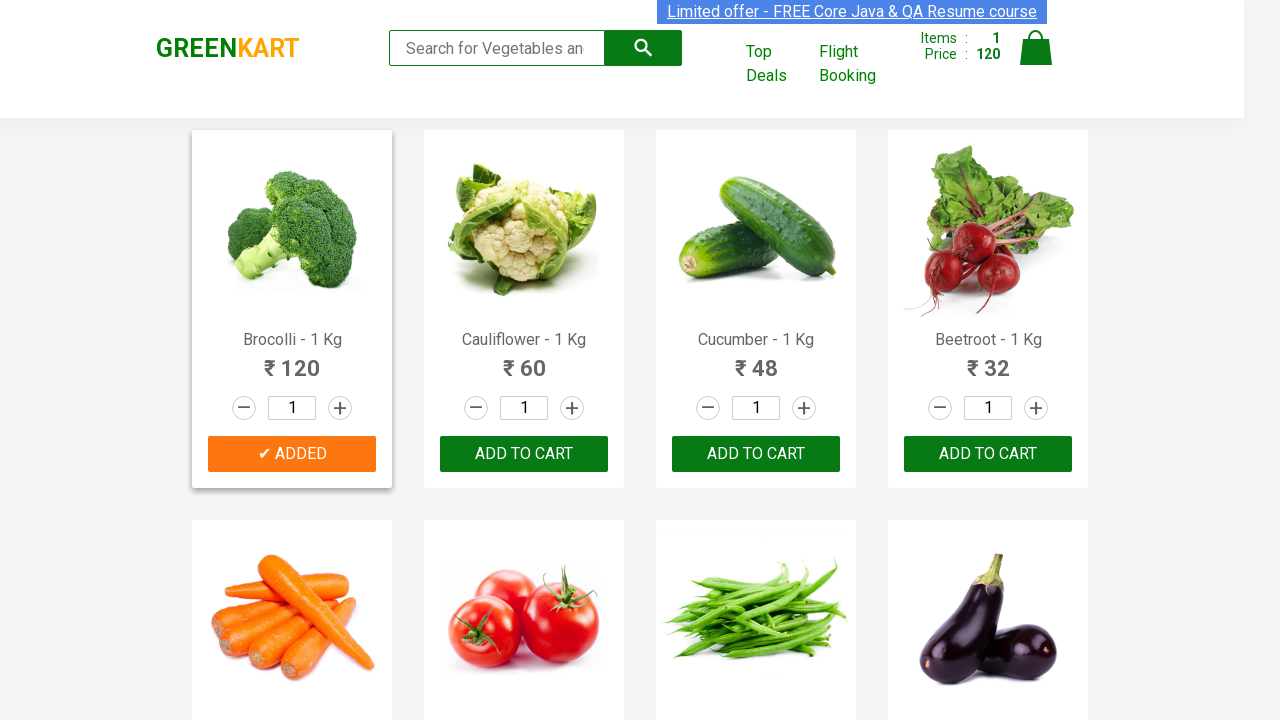

Added 'Cucumber' to cart (2/3) at (756, 454) on xpath=//div[@class='product-action']/button >> nth=2
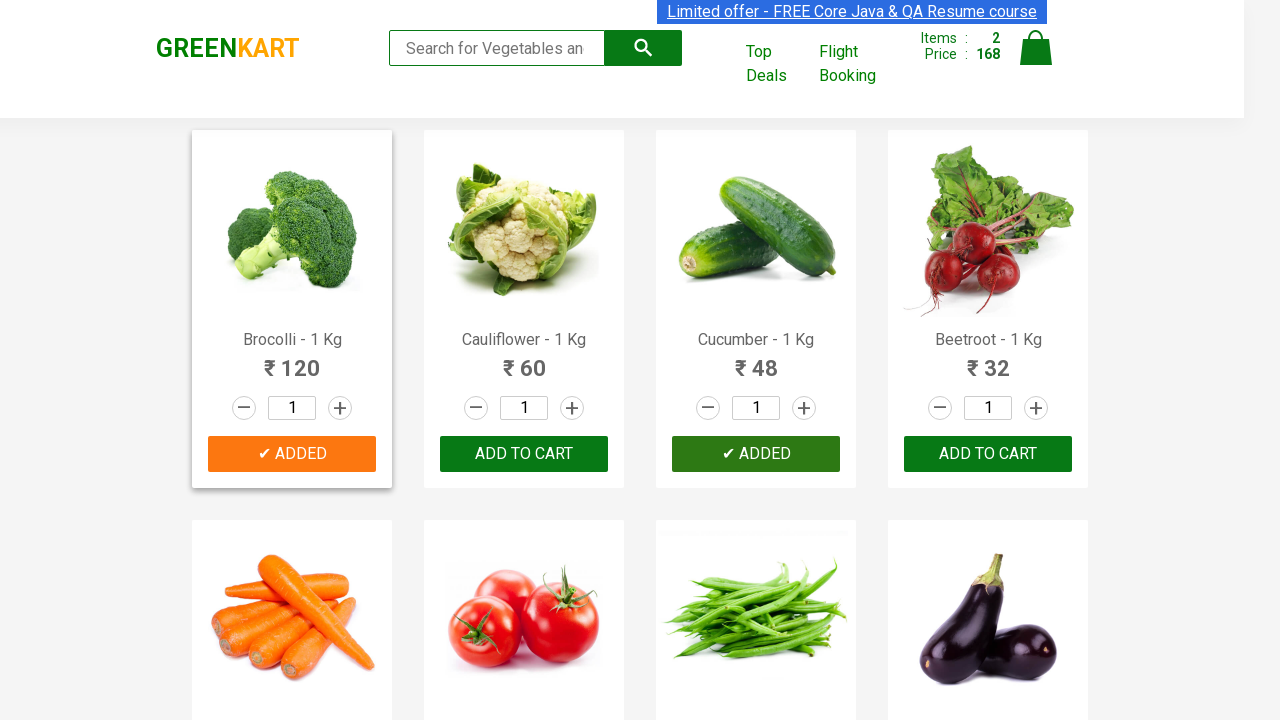

Retrieved product text: Beetroot - 1 Kg
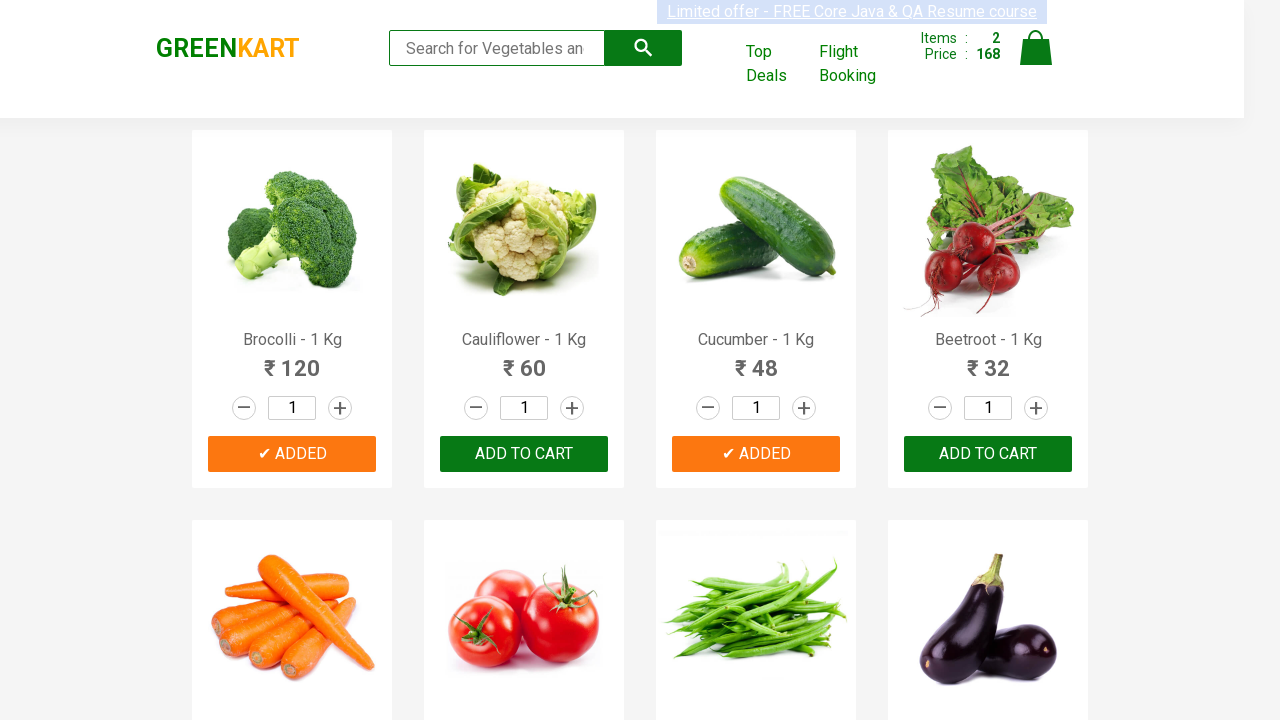

Added 'Beetroot' to cart (3/3) at (988, 454) on xpath=//div[@class='product-action']/button >> nth=3
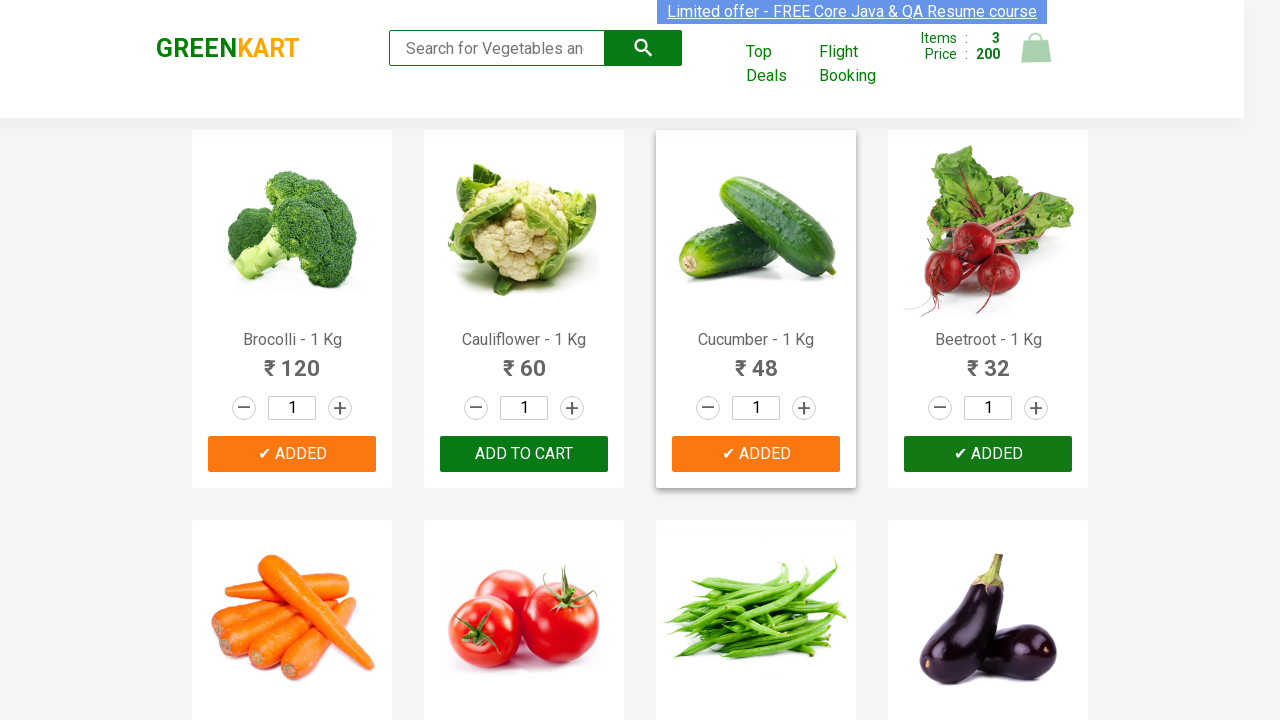

Clicked on cart icon to view cart at (1036, 48) on img[alt='Cart']
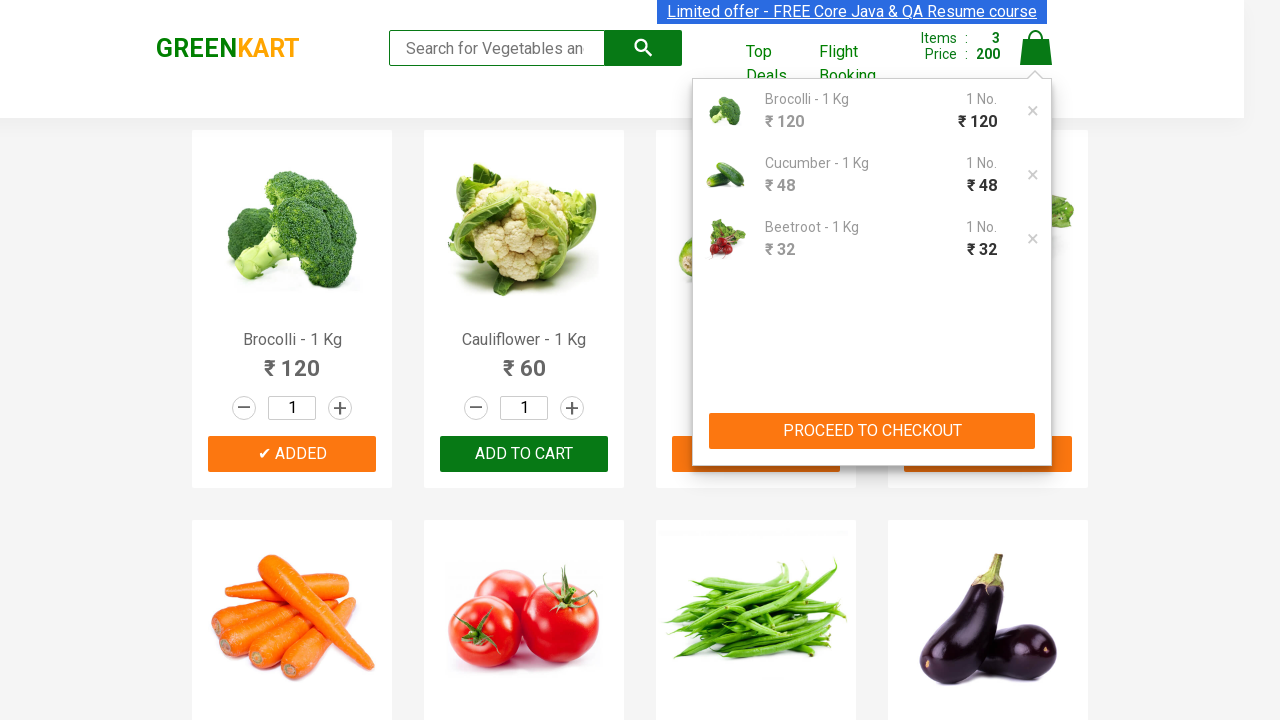

Clicked 'PROCEED TO CHECKOUT' button at (872, 431) on xpath=//div[@class='action-block']//button[text()='PROCEED TO CHECKOUT']
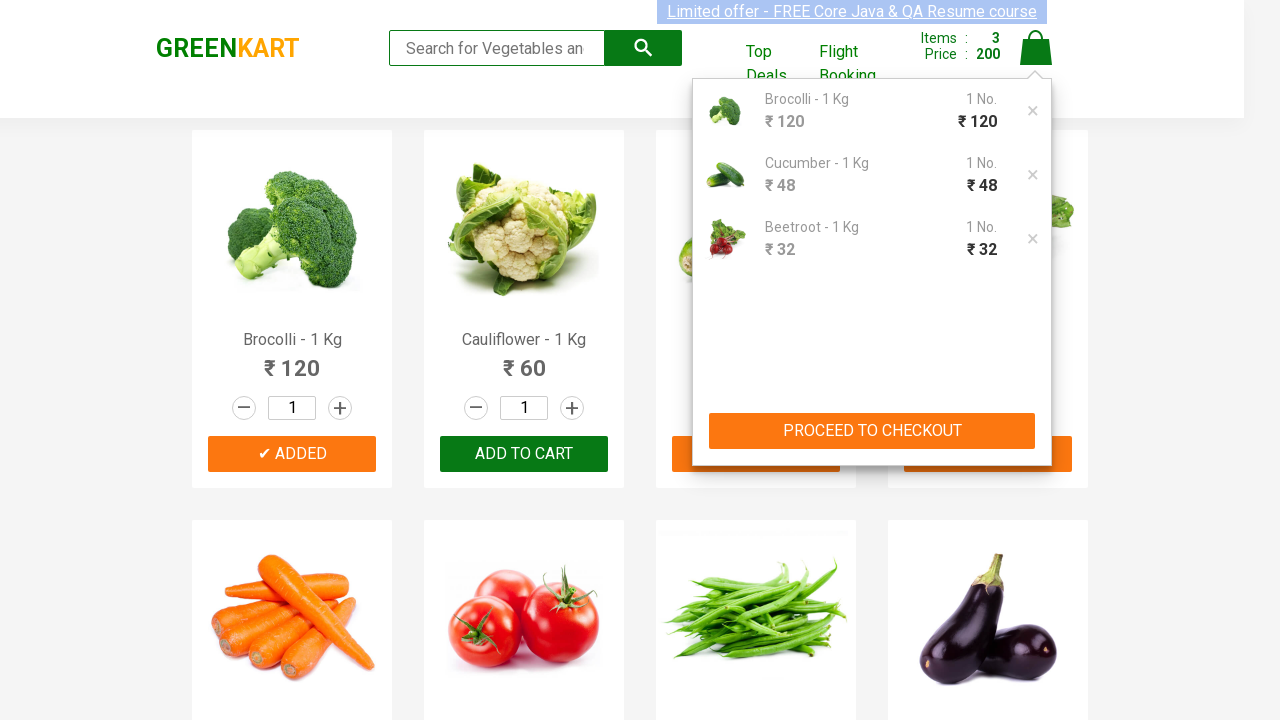

Entered promo code 'rahulshettyacademy' on .promoCode
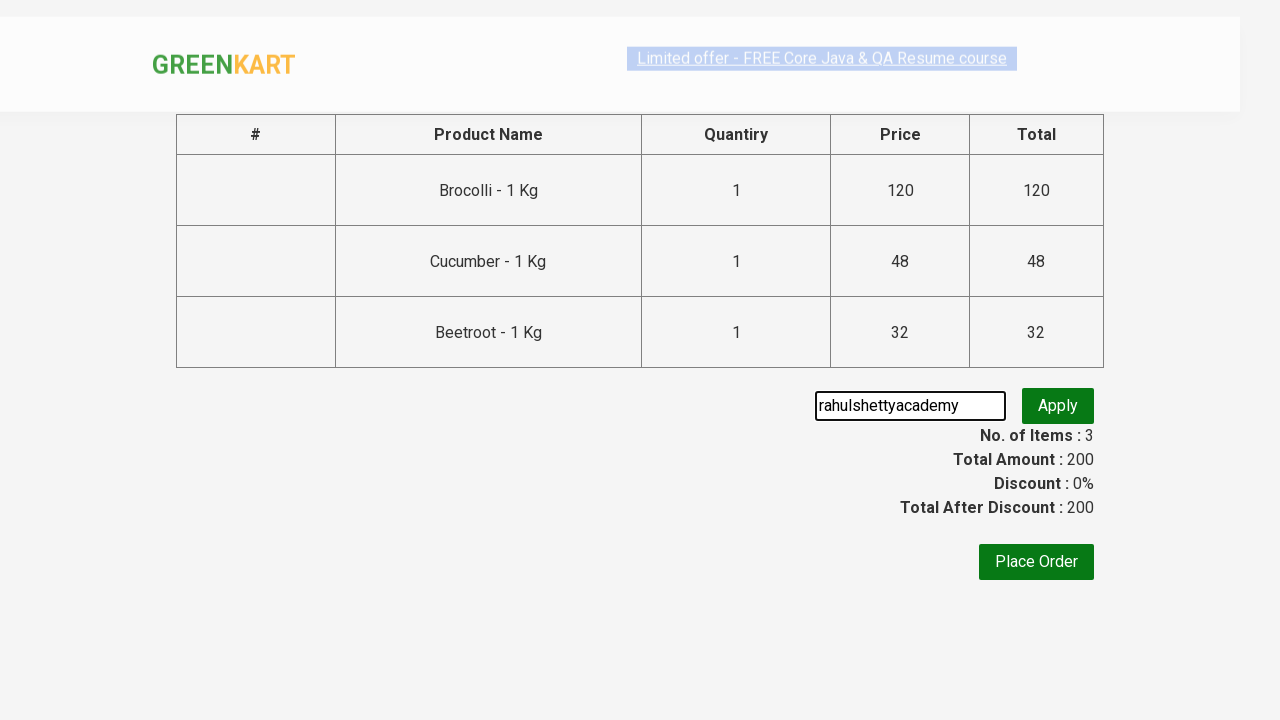

Clicked button to apply promo code at (1058, 406) on button.promoBtn
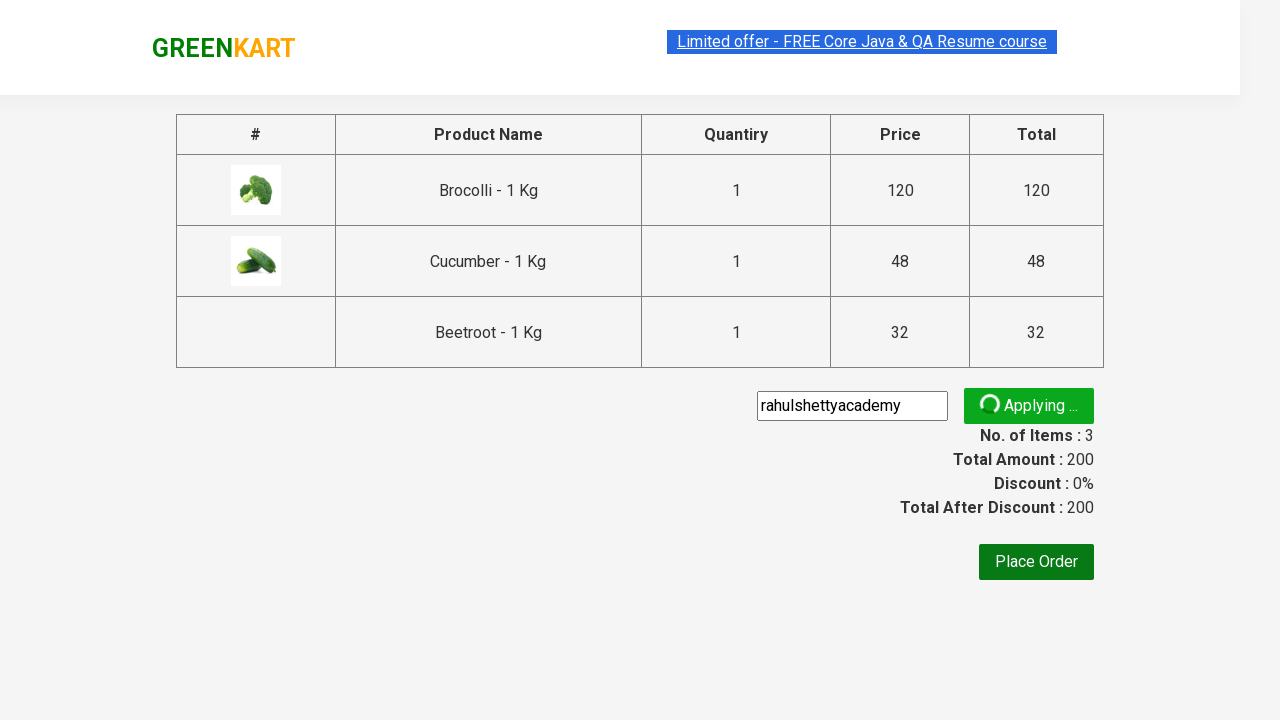

Promo code applied successfully - confirmation message visible
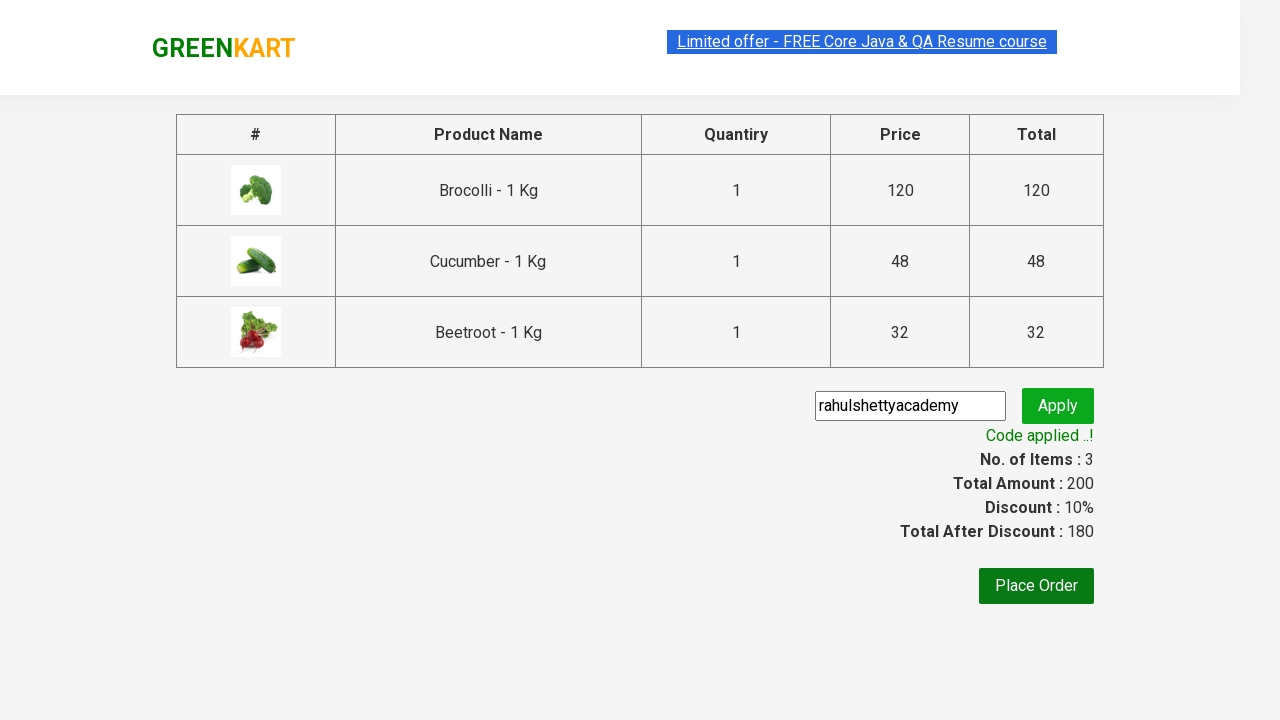

Clicked 'Place Order' button at (1036, 586) on xpath=//button[text()='Place Order']
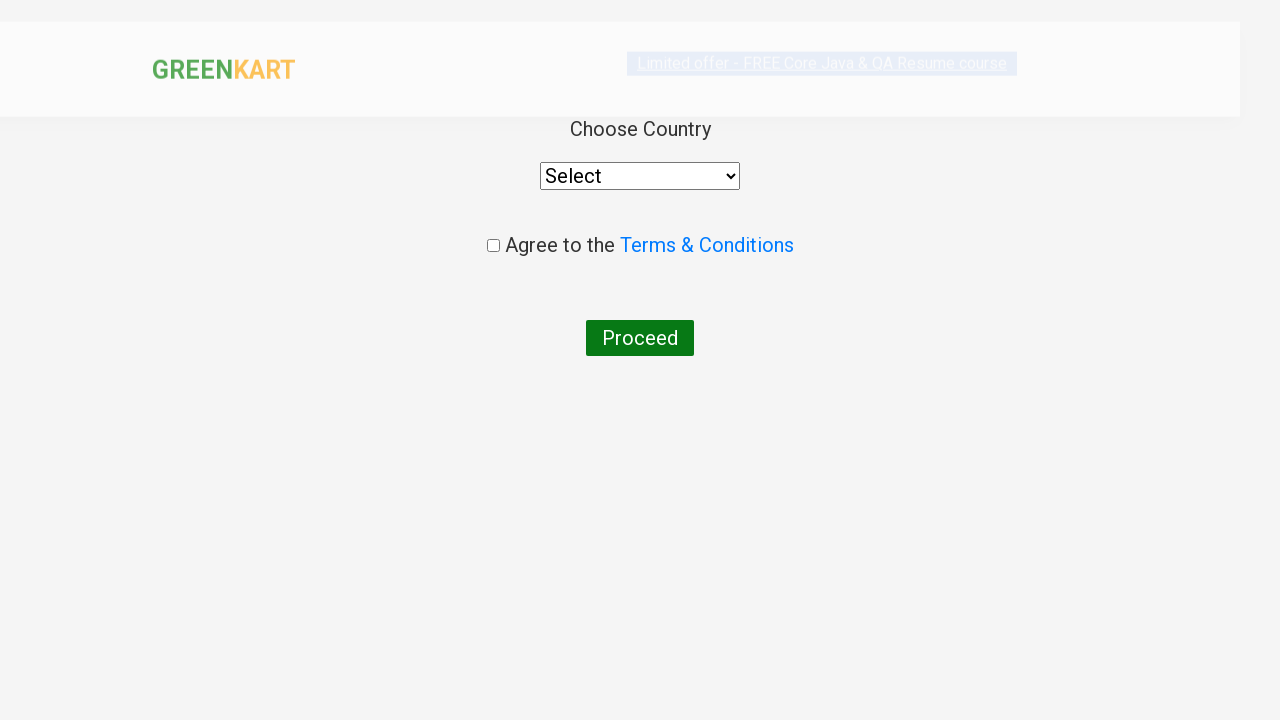

Selected 'India' from country dropdown on //div[@style='width: 360px; margin: 10px auto;']//select[@style='width: 200px;']
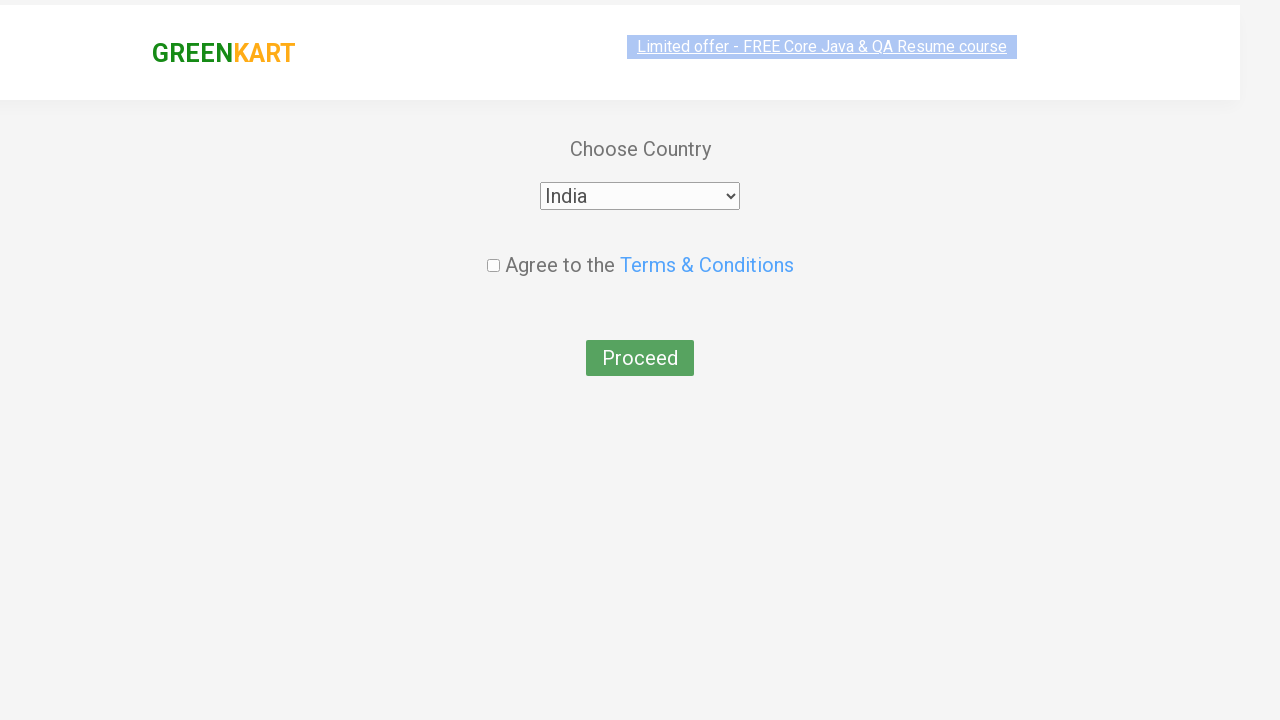

Checked terms and conditions checkbox at (493, 246) on xpath=//input[@type='checkbox']
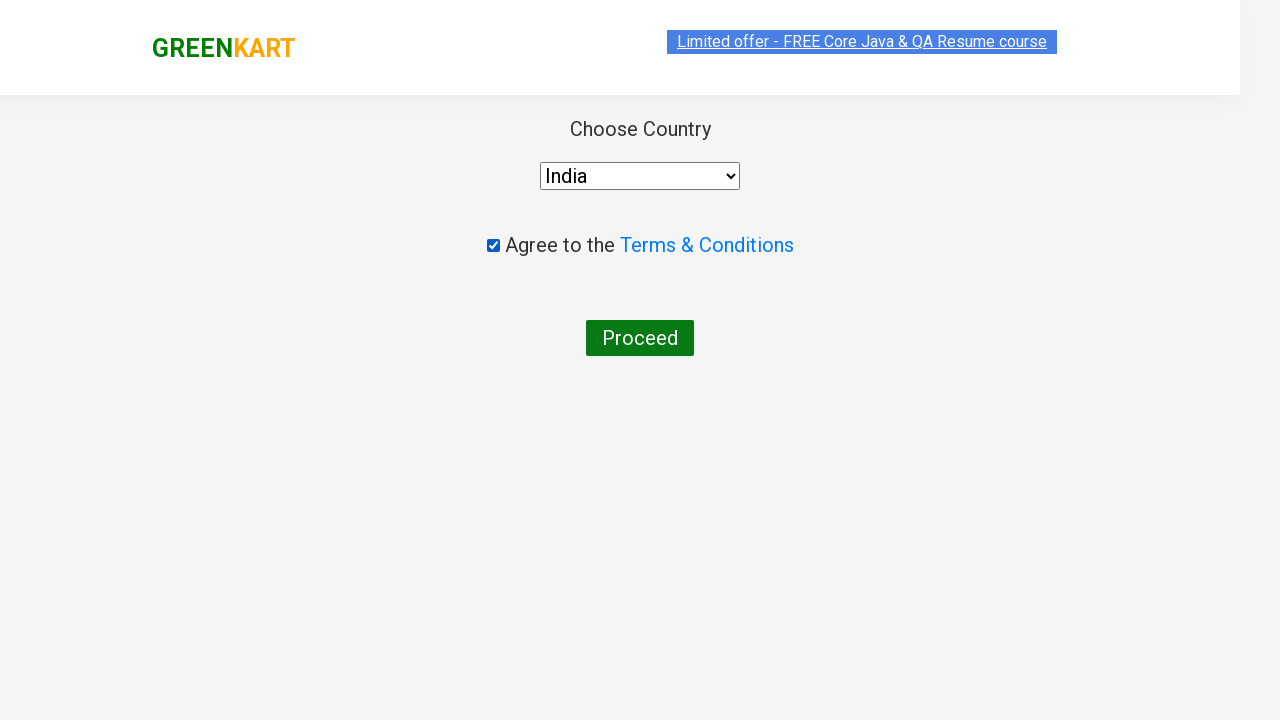

Clicked 'Proceed' button to complete order at (640, 338) on xpath=//button[text()='Proceed']
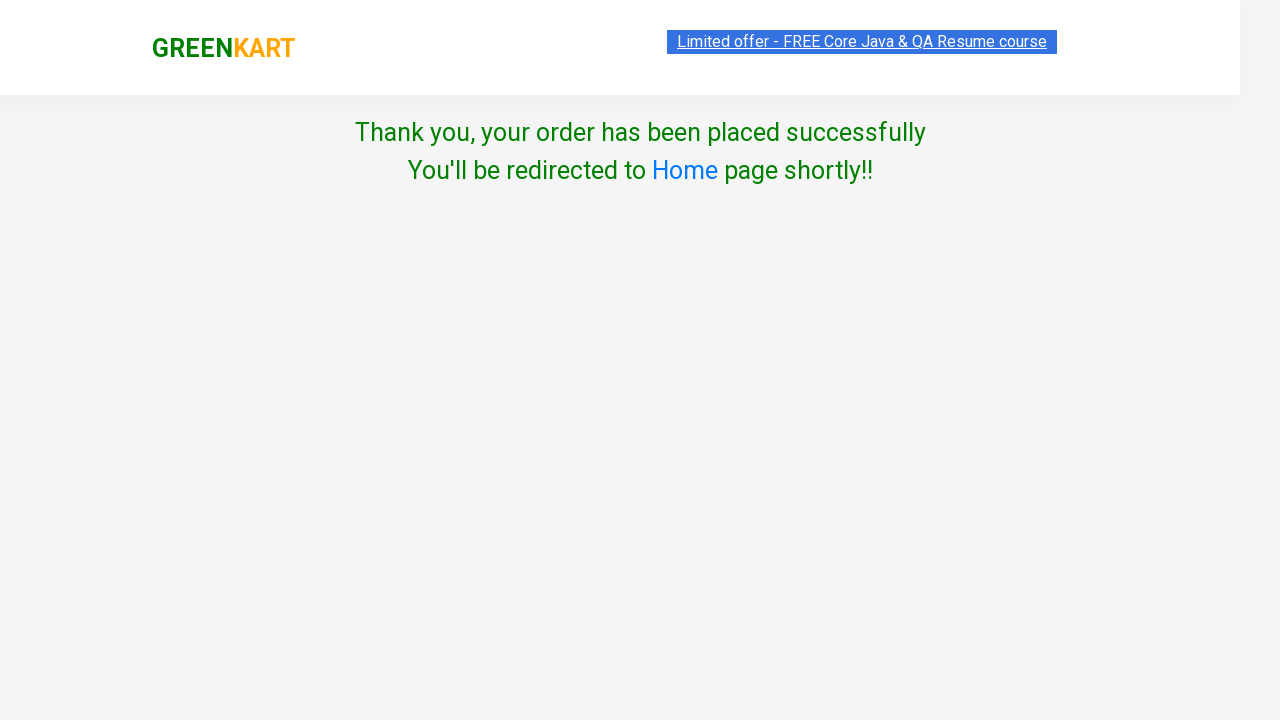

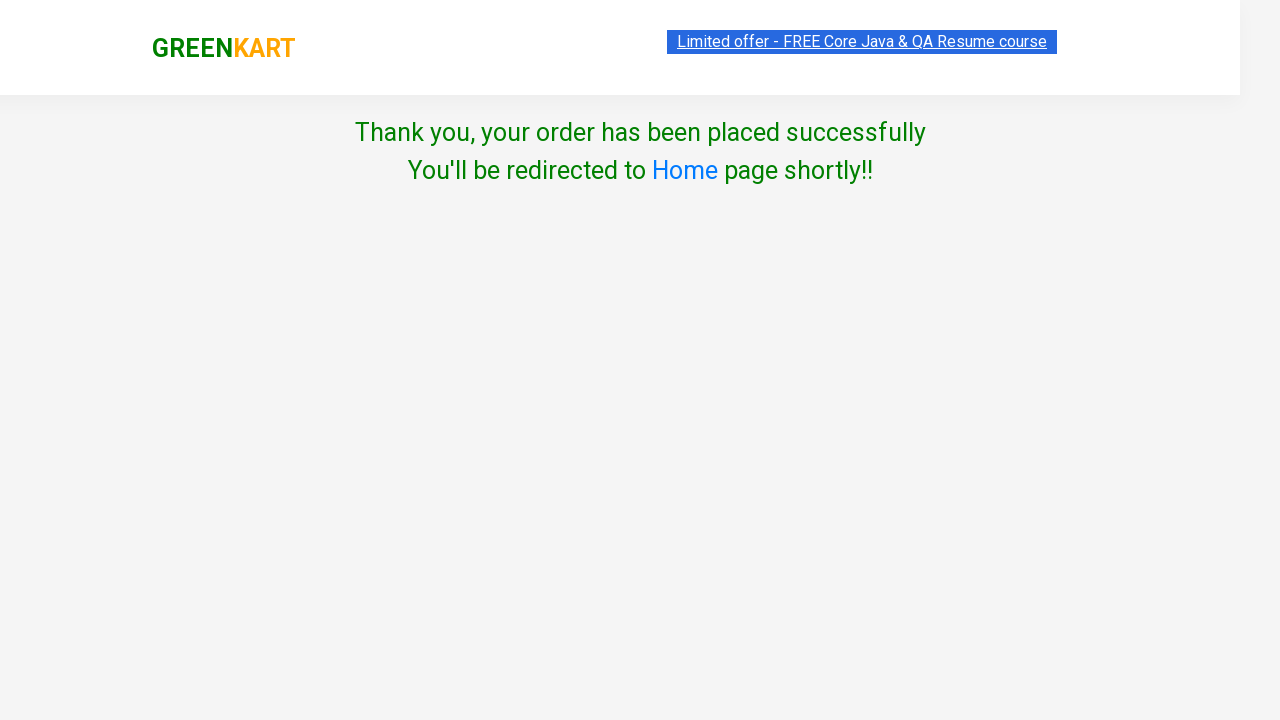